Tests dynamic form elements by filling a first name field, clicking a button to enable a password field, then filling the newly enabled password field

Starting URL: http://seleniumpractise.blogspot.com/2016/09/how-to-work-with-disable-textbox-or.html

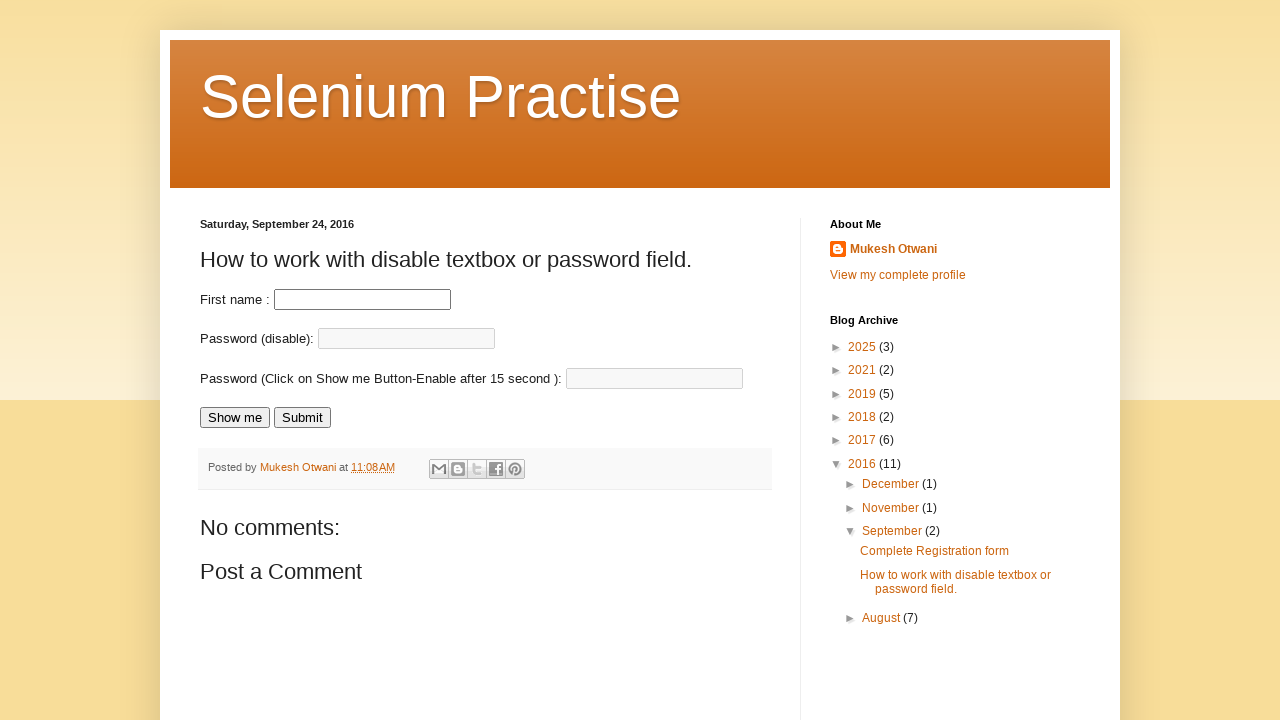

Filled first name field with 'Sapient' on //input[@name='fname']
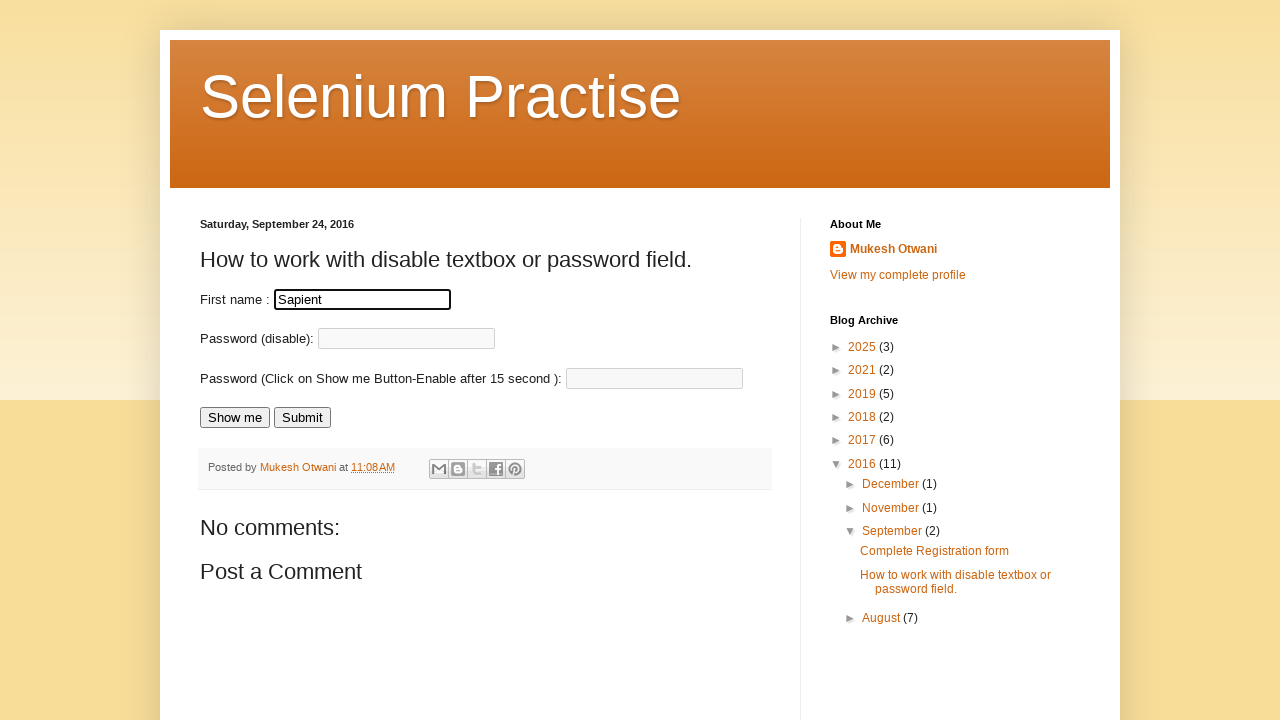

Clicked 'Show me' button to enable password field at (235, 418) on xpath=//input[@value='Show me']
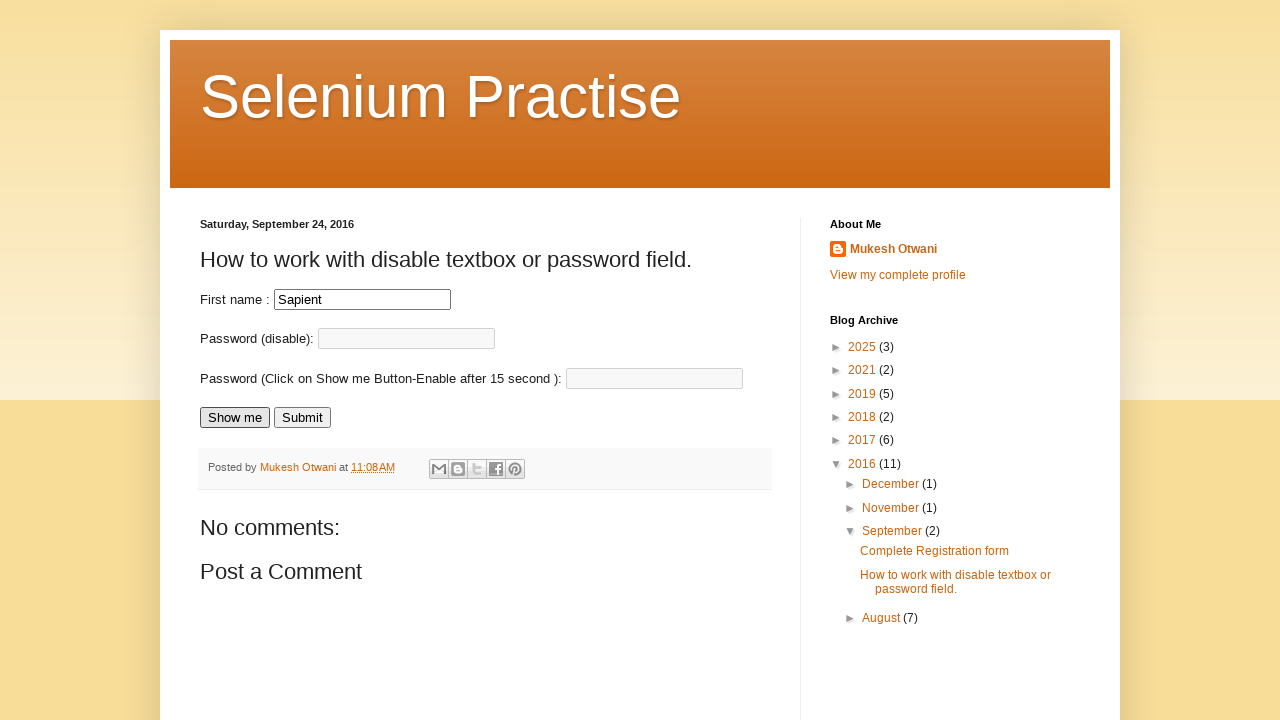

Password field became attached to the DOM
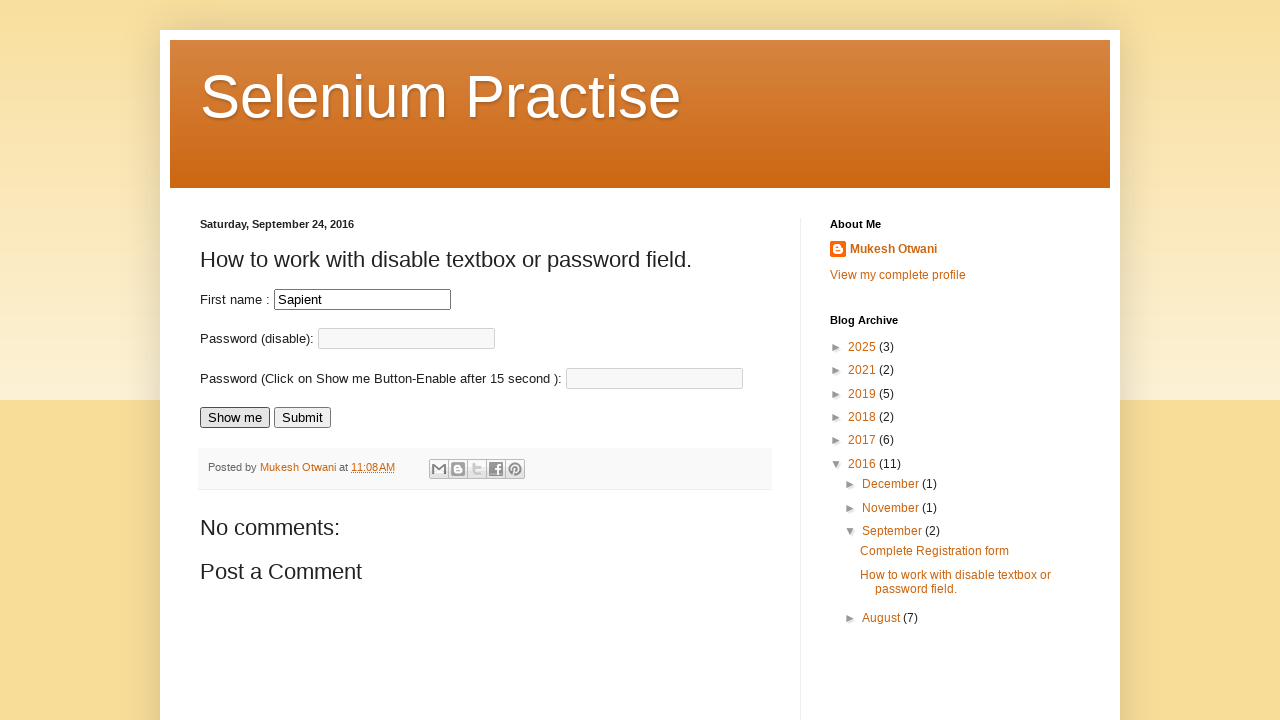

Filled password field with 'Akash' on //input[@id='passnew']
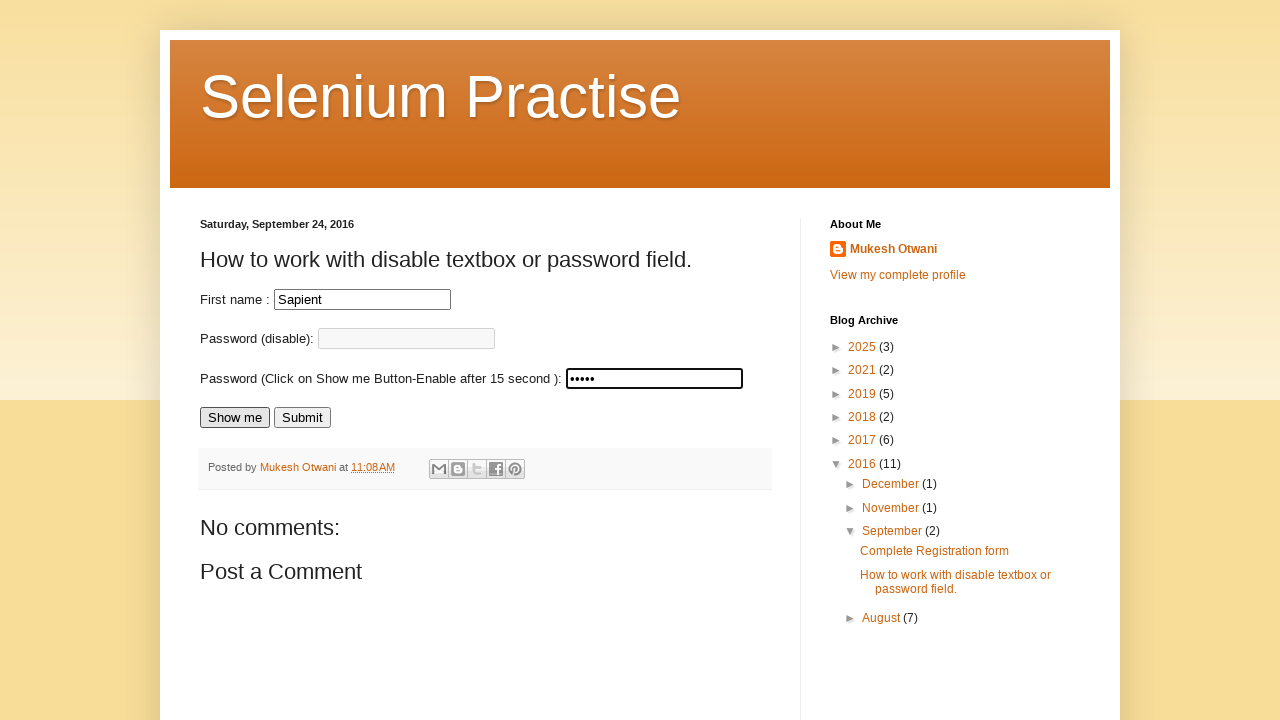

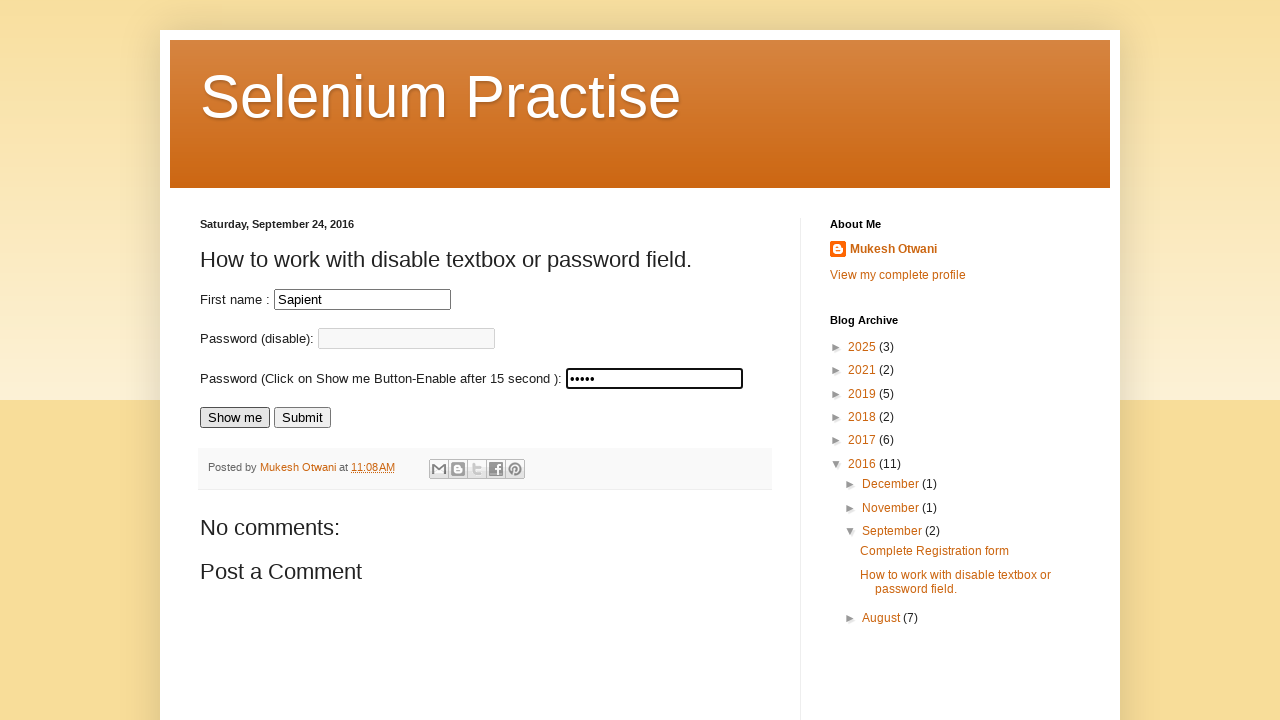